Tests a form by filling in first name and last name fields using different element locator strategies (tag name and name attribute)

Starting URL: http://suninjuly.github.io/find_xpath_form

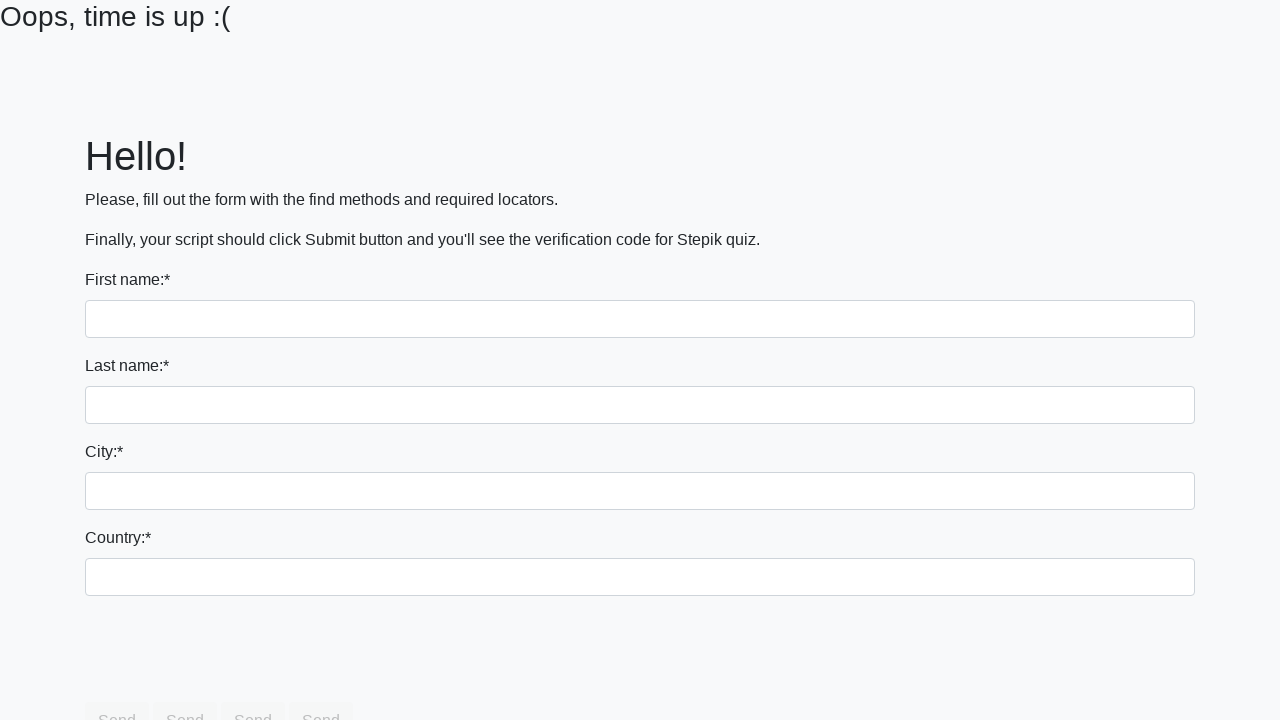

Filled first name field with 'Ivan' using first-of-type selector on input:first-of-type
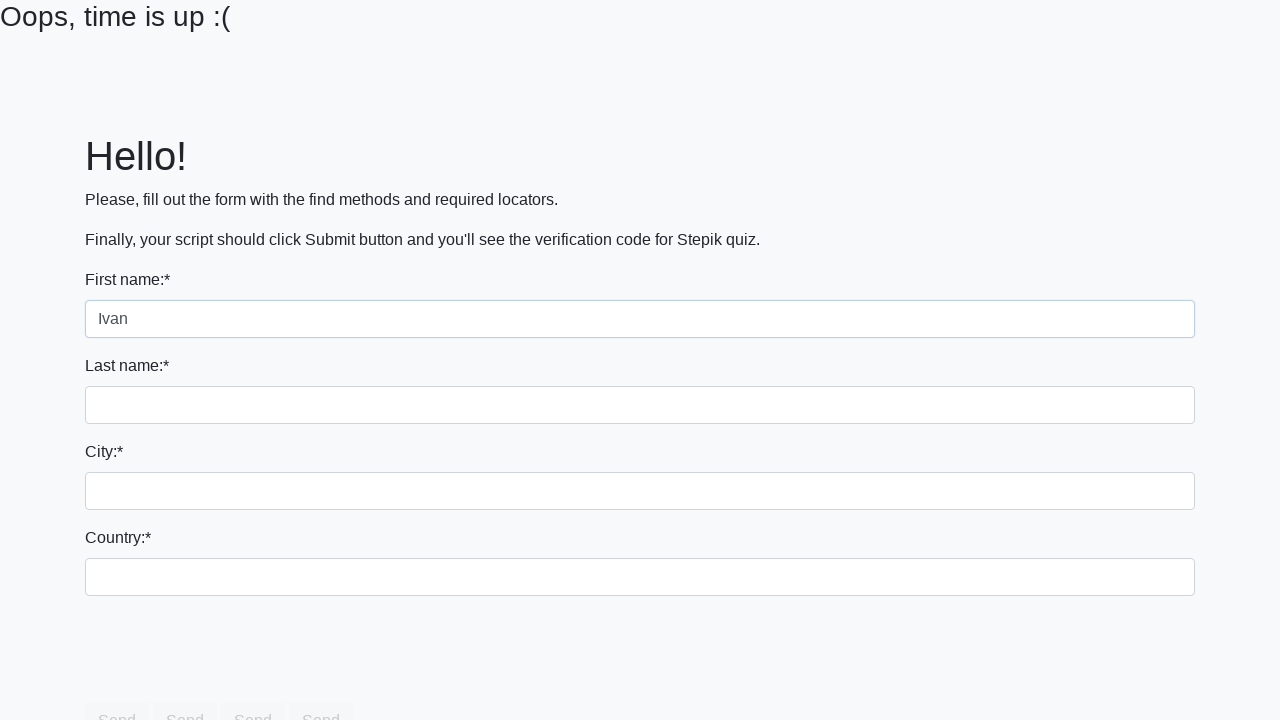

Filled last name field with 'Petrov' using name attribute selector on input[name='last_name']
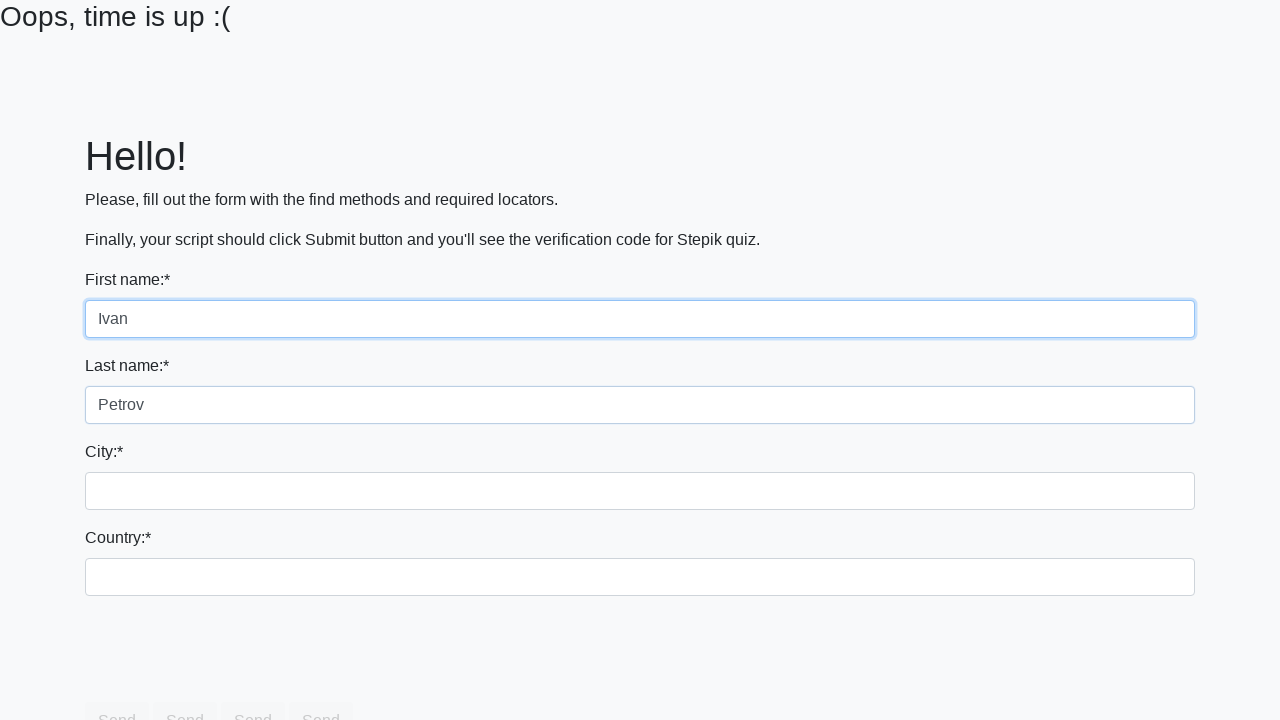

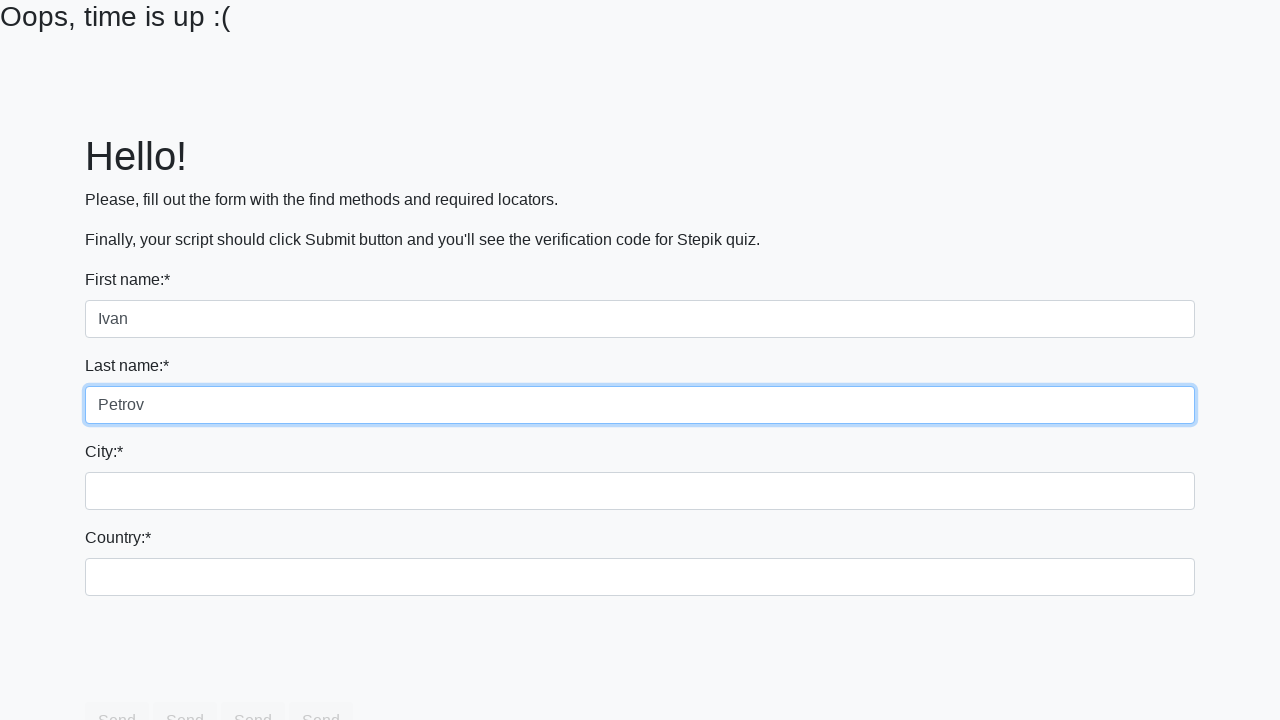